Verifies that 4 benefit icons (practise, custom, multi, base) are displayed on the index page after scrolling down

Starting URL: https://jdi-testing.github.io/jdi-light/index.html

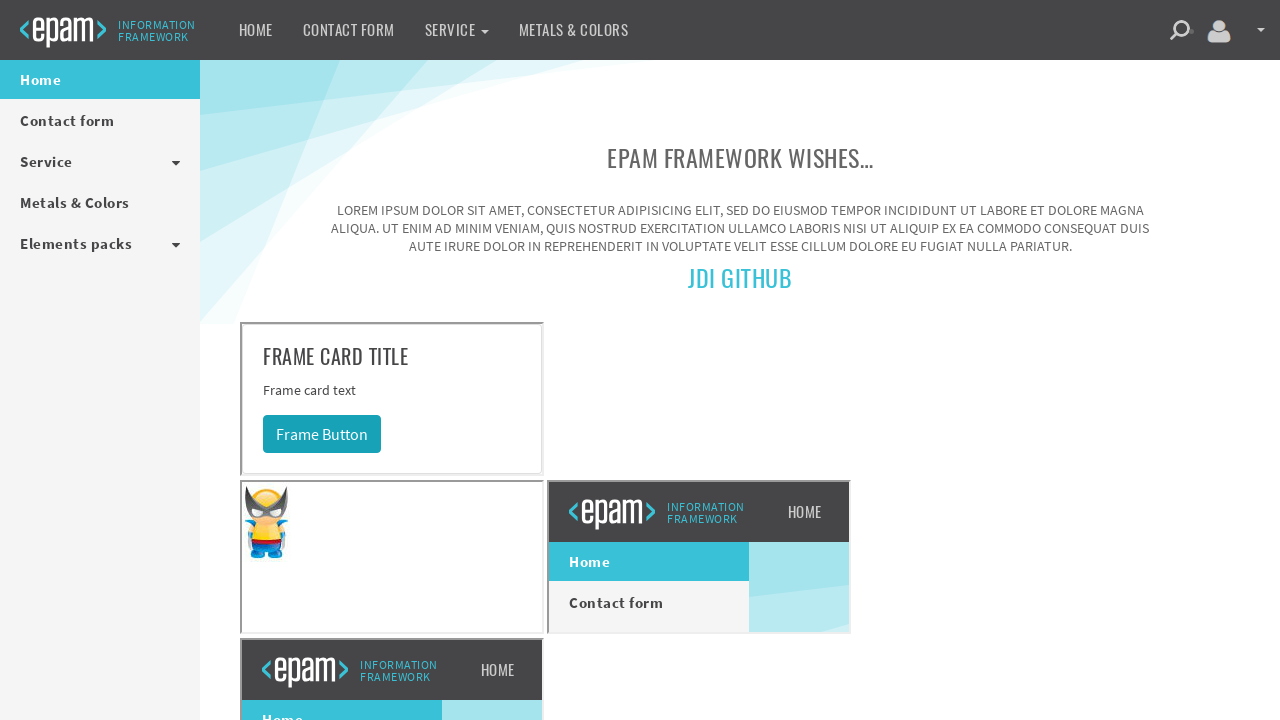

Scrolled down 500 pixels to reveal benefit icons
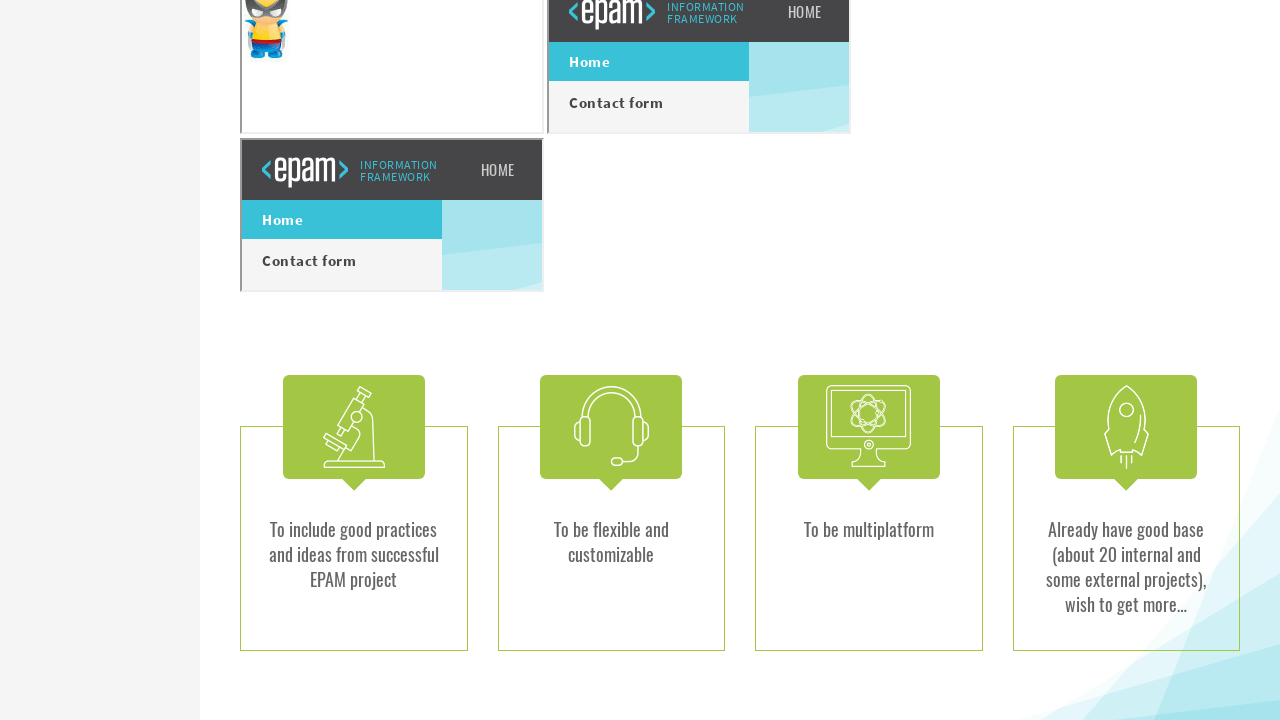

Waited for practise benefit icon to be available in DOM
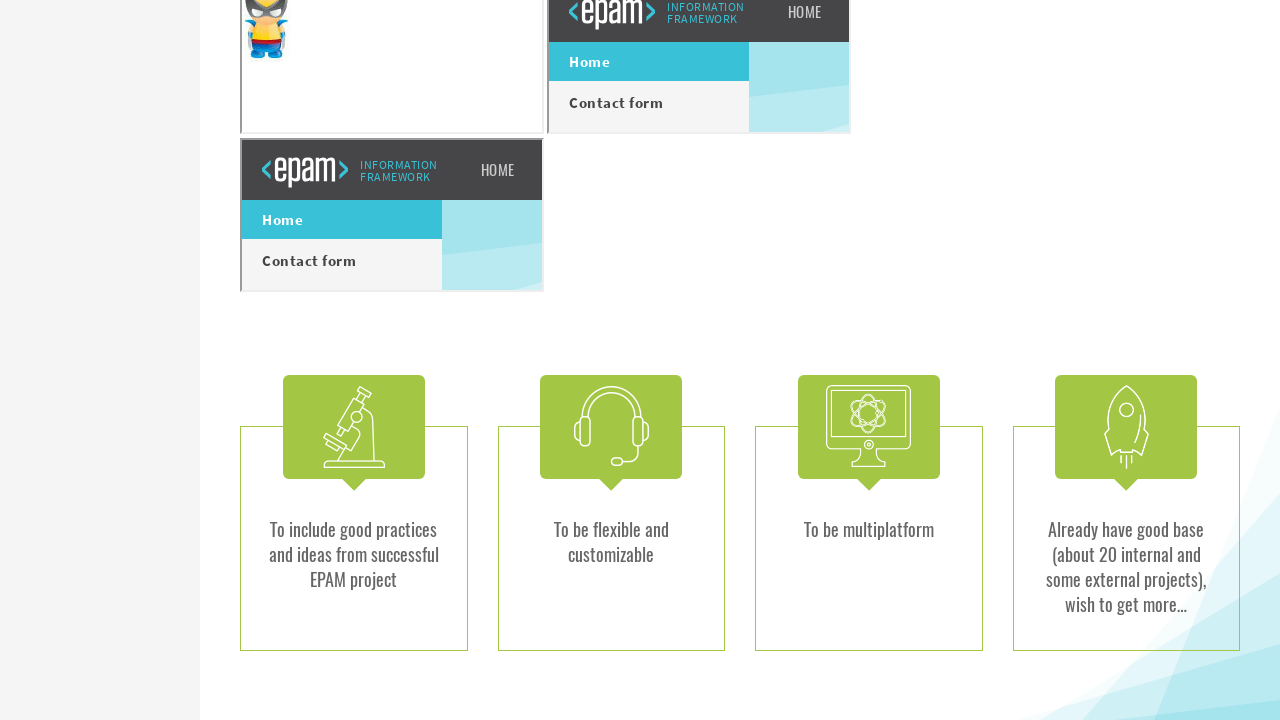

Waited for custom benefit icon to be available in DOM
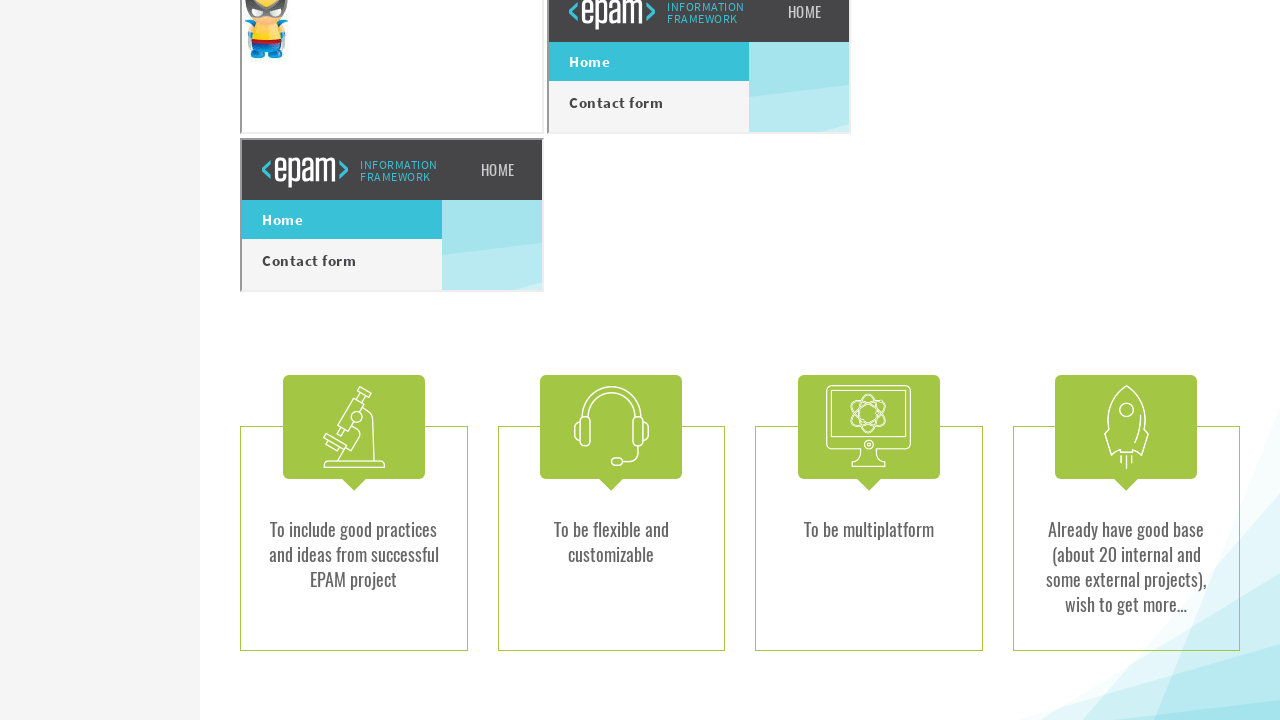

Waited for multi benefit icon to be available in DOM
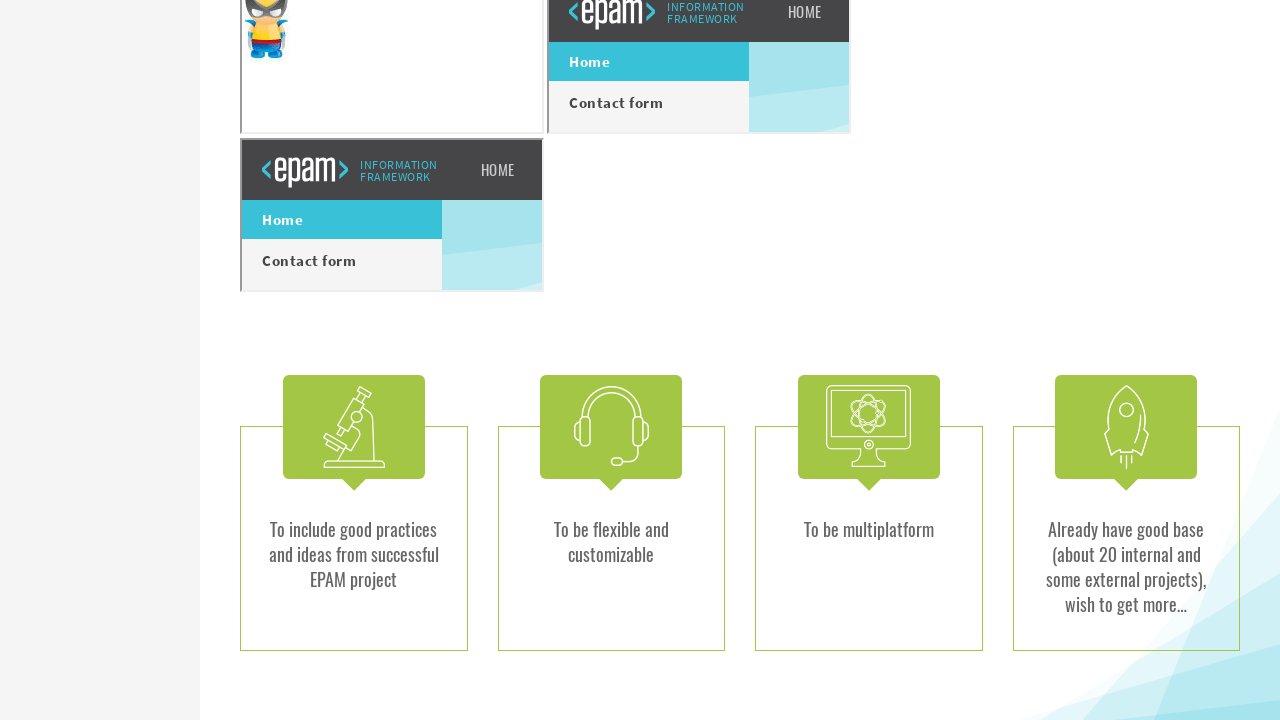

Waited for base benefit icon to be available in DOM
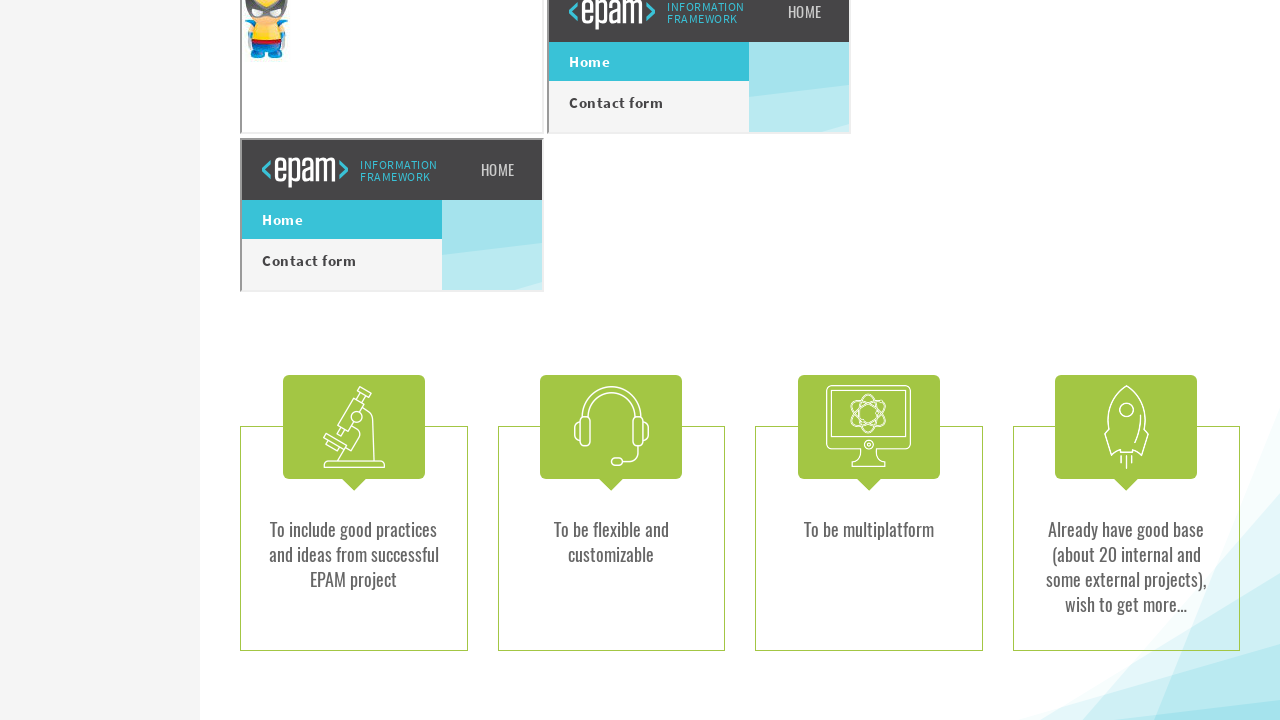

Verified practise benefit icon is visible
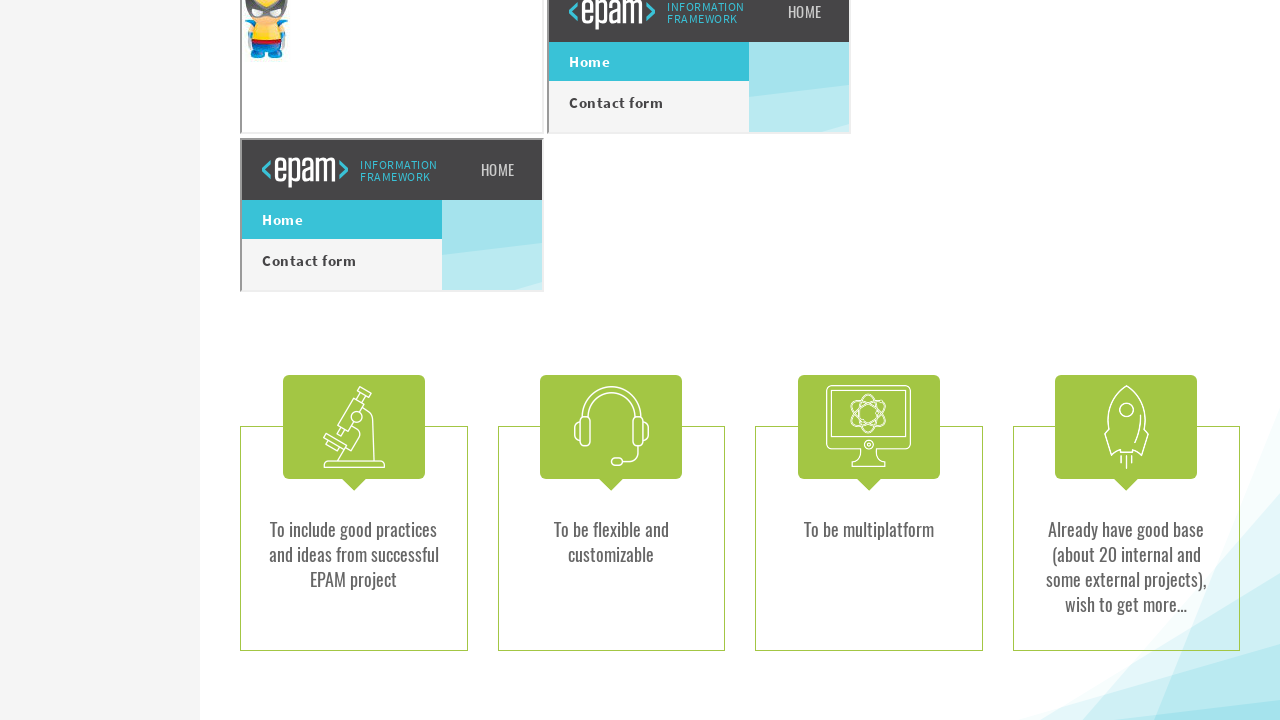

Verified custom benefit icon is visible
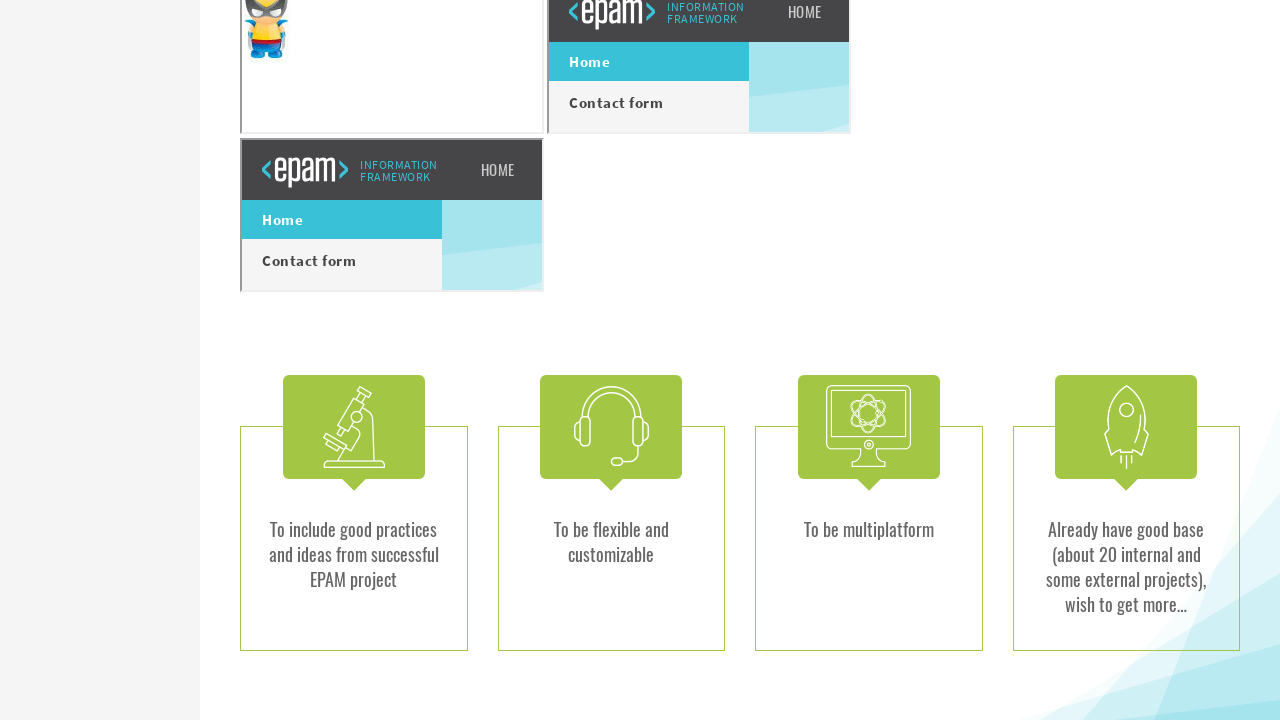

Verified multi benefit icon is visible
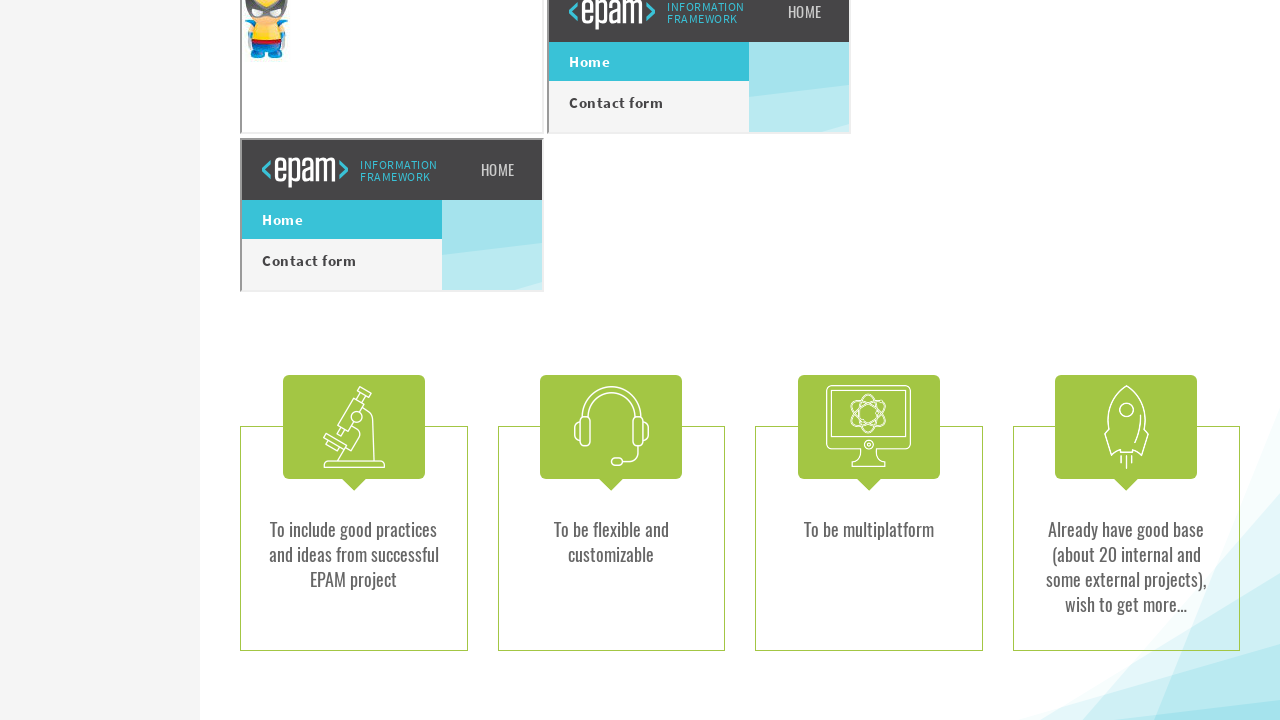

Verified base benefit icon is visible
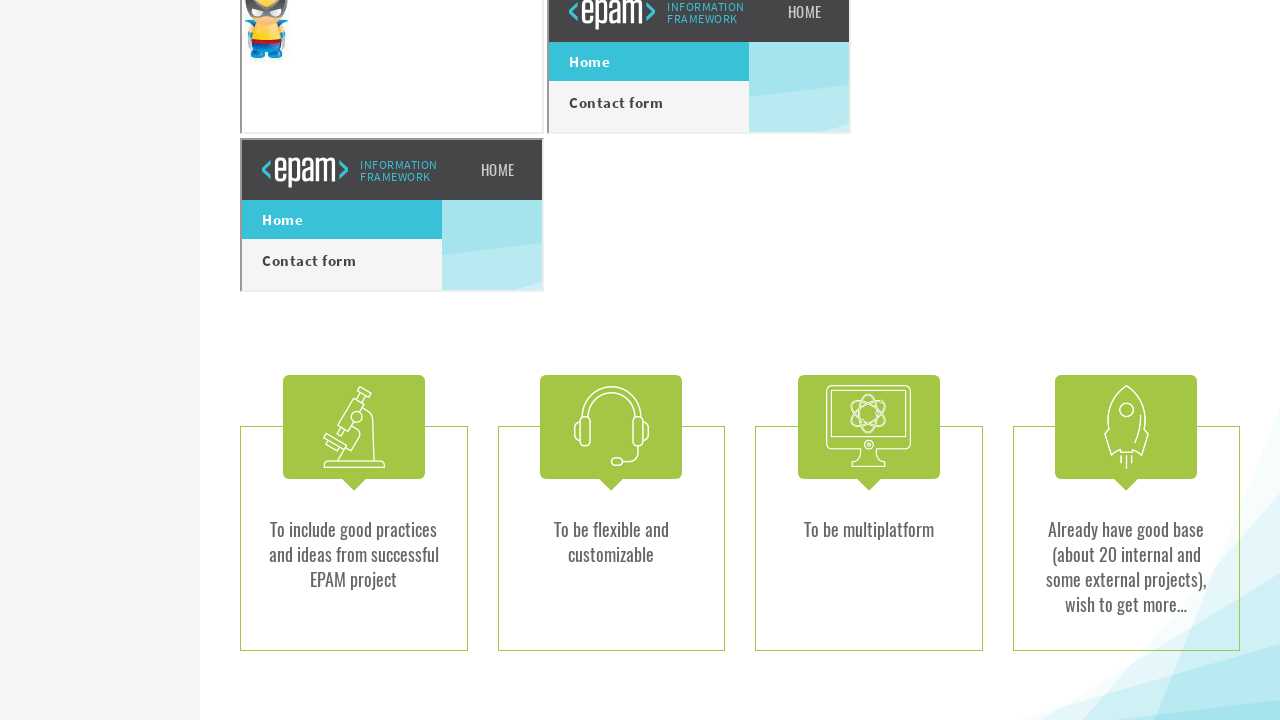

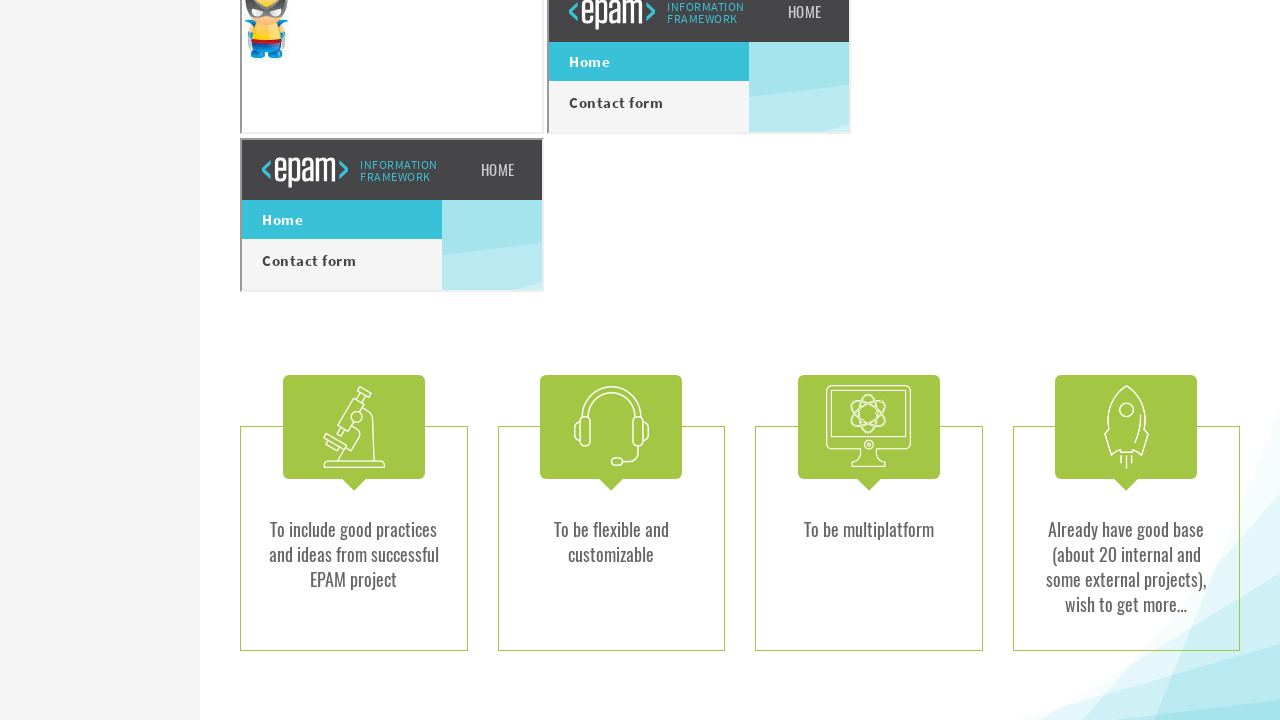